Tests JavaScript confirm dialog by clicking a button, accepting the confirm dialog, and verifying the result message shows "Ok"

Starting URL: https://the-internet.herokuapp.com/javascript_alerts

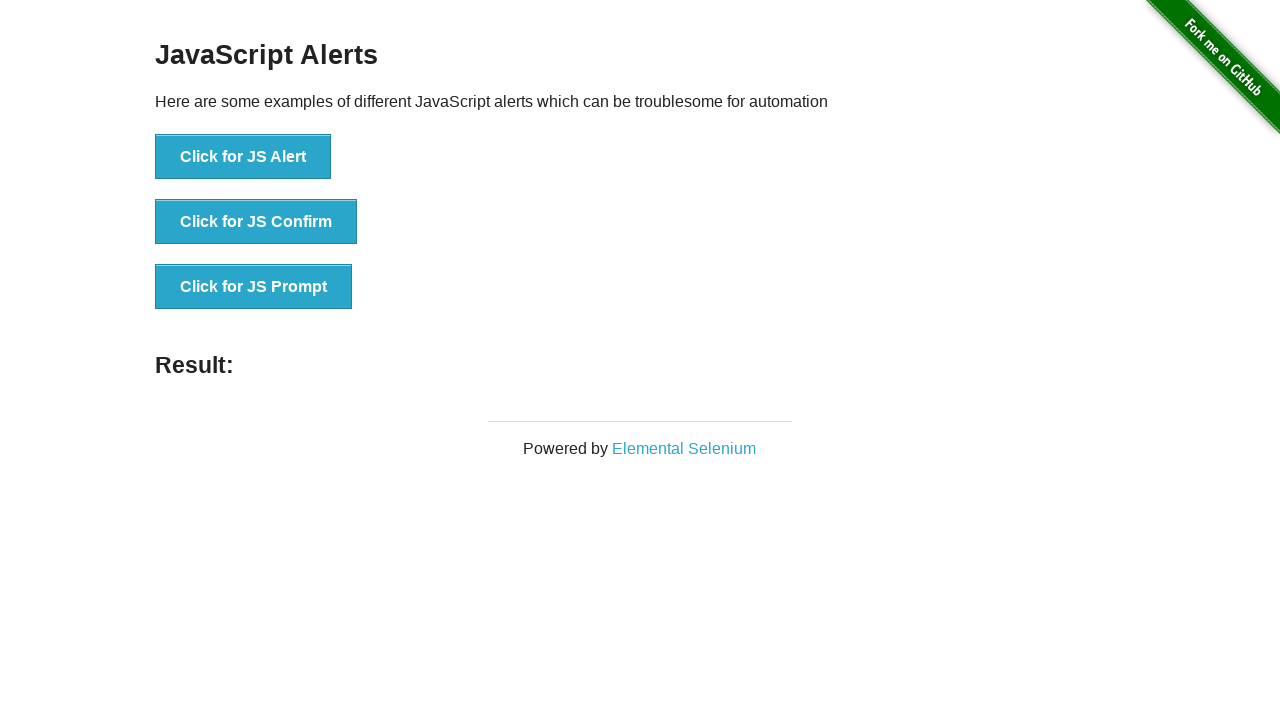

Set up dialog handler to accept confirm dialogs
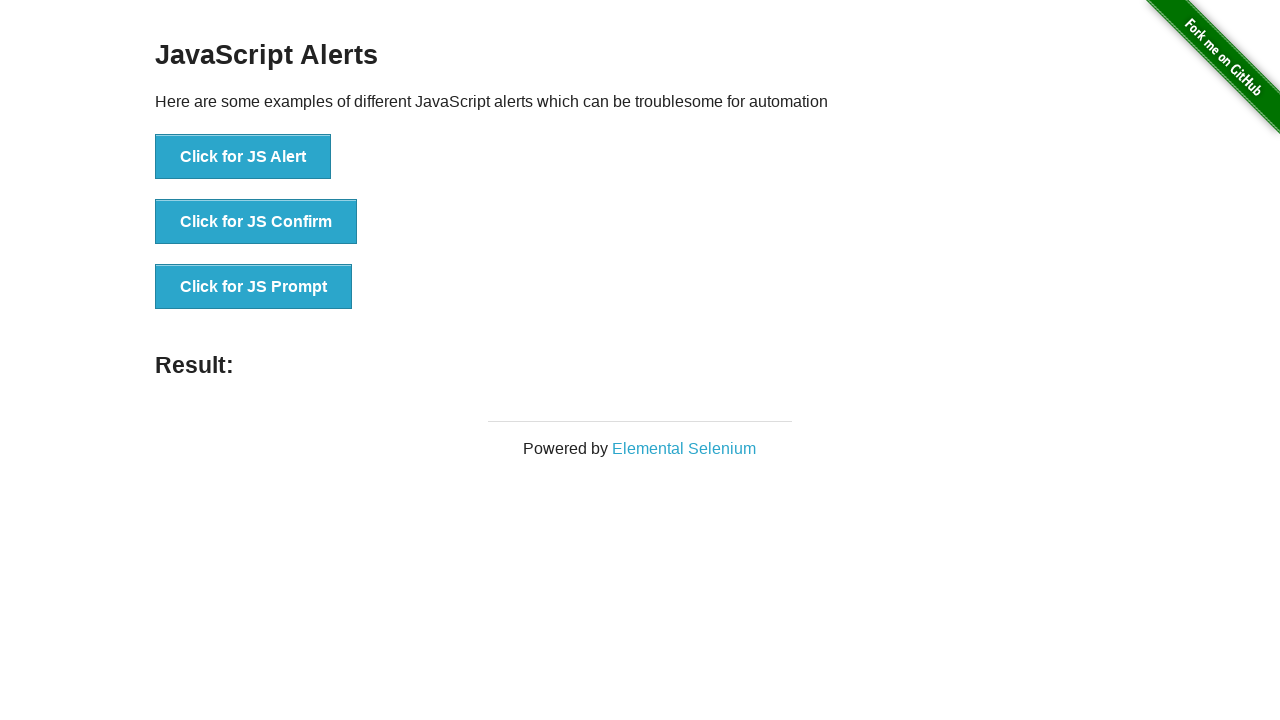

Clicked button to trigger JavaScript confirm dialog at (256, 222) on xpath=//button[text()='Click for JS Confirm']
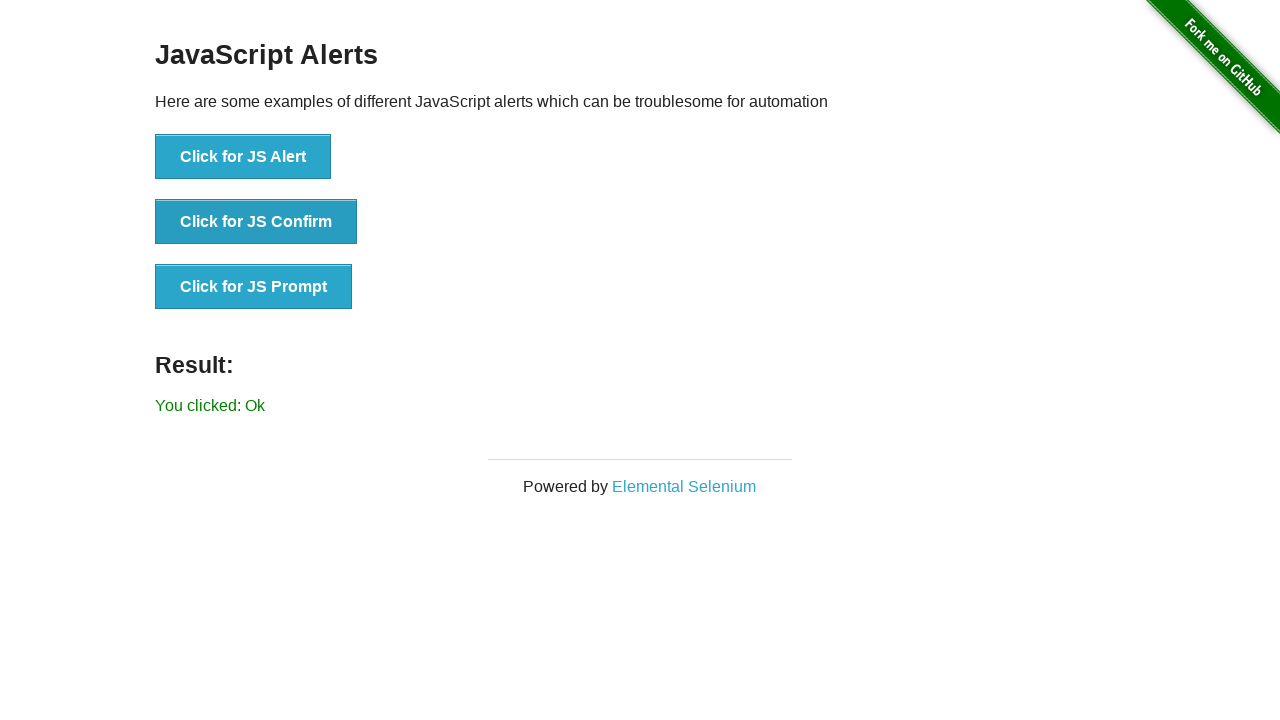

Result message element loaded after confirming dialog
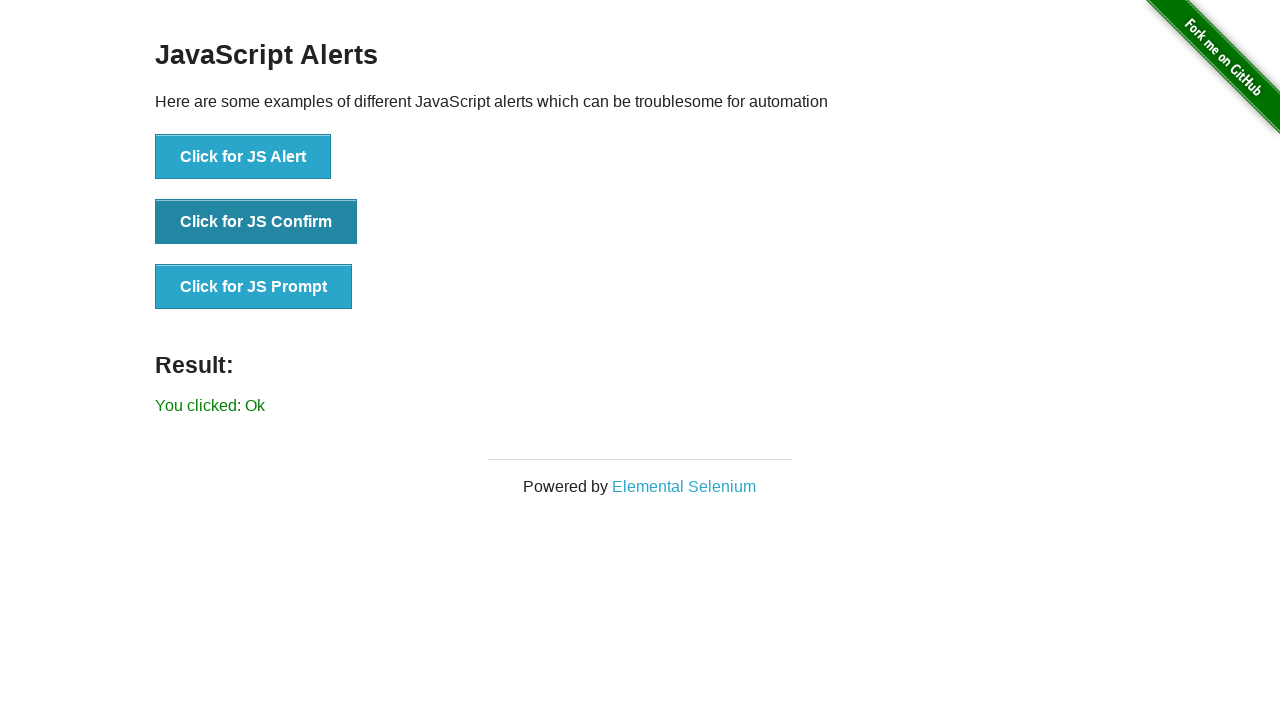

Retrieved result message: 'You clicked: Ok'
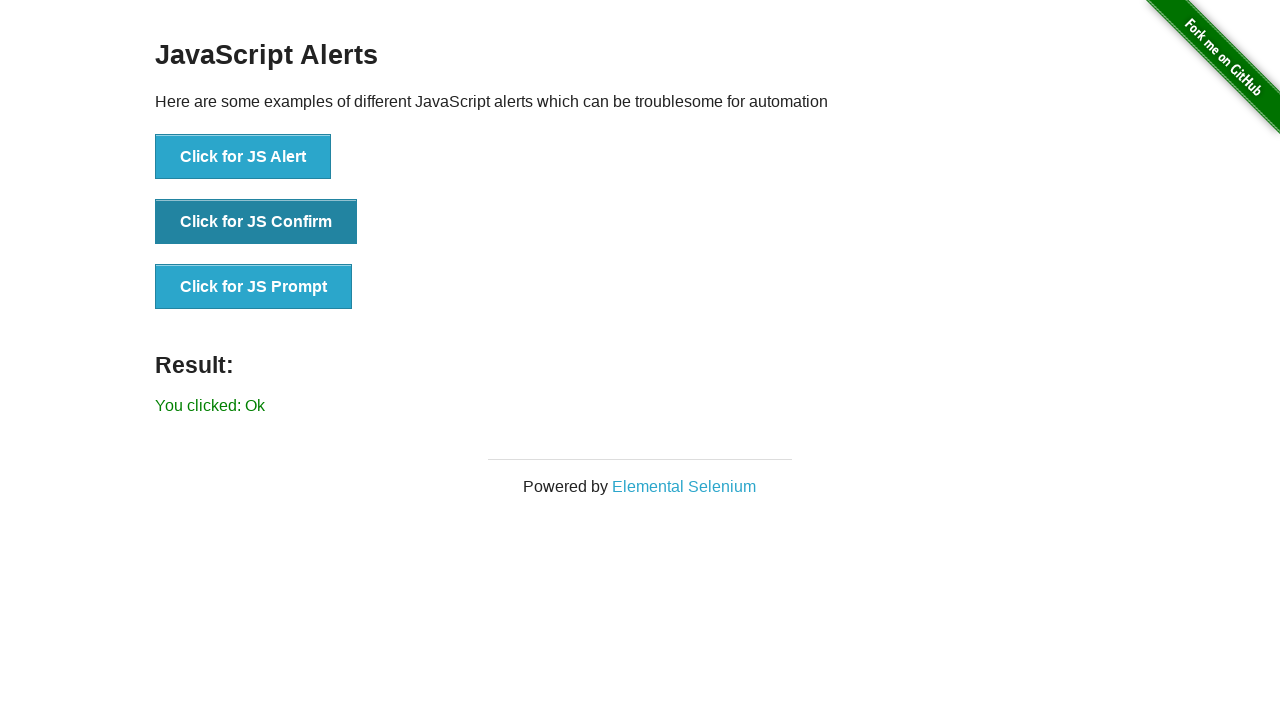

Verified result message shows 'You clicked: Ok'
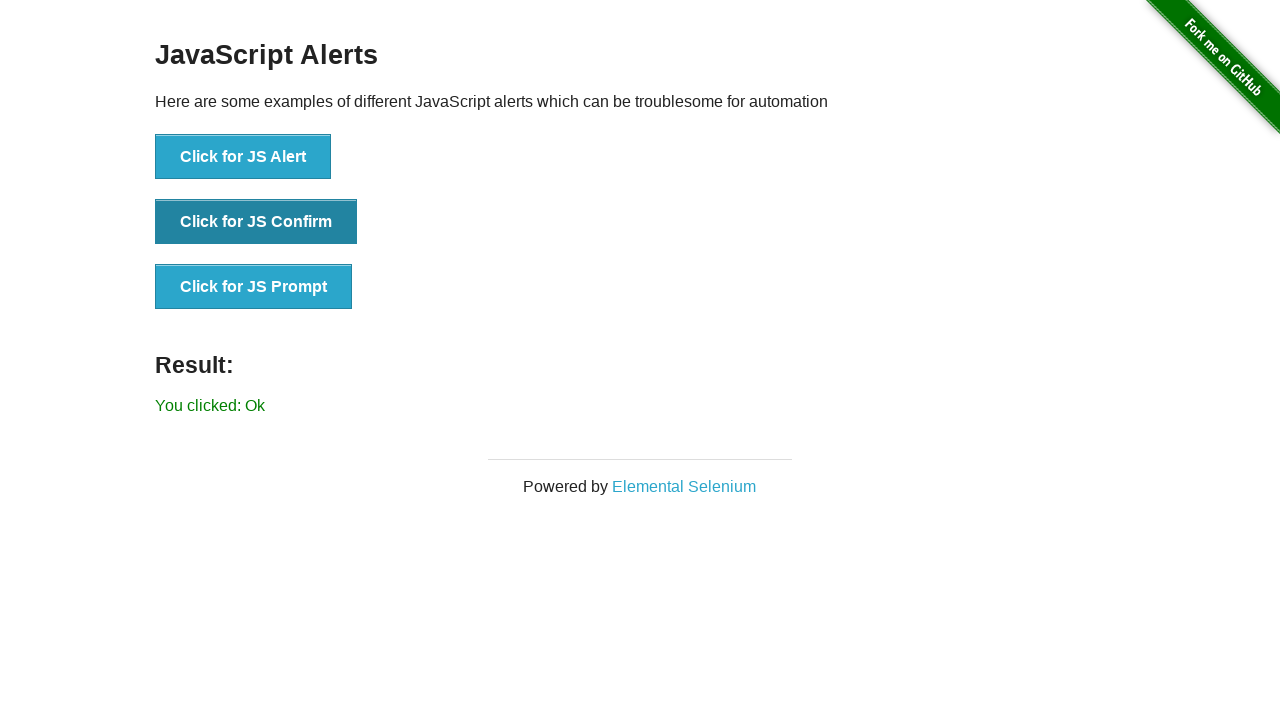

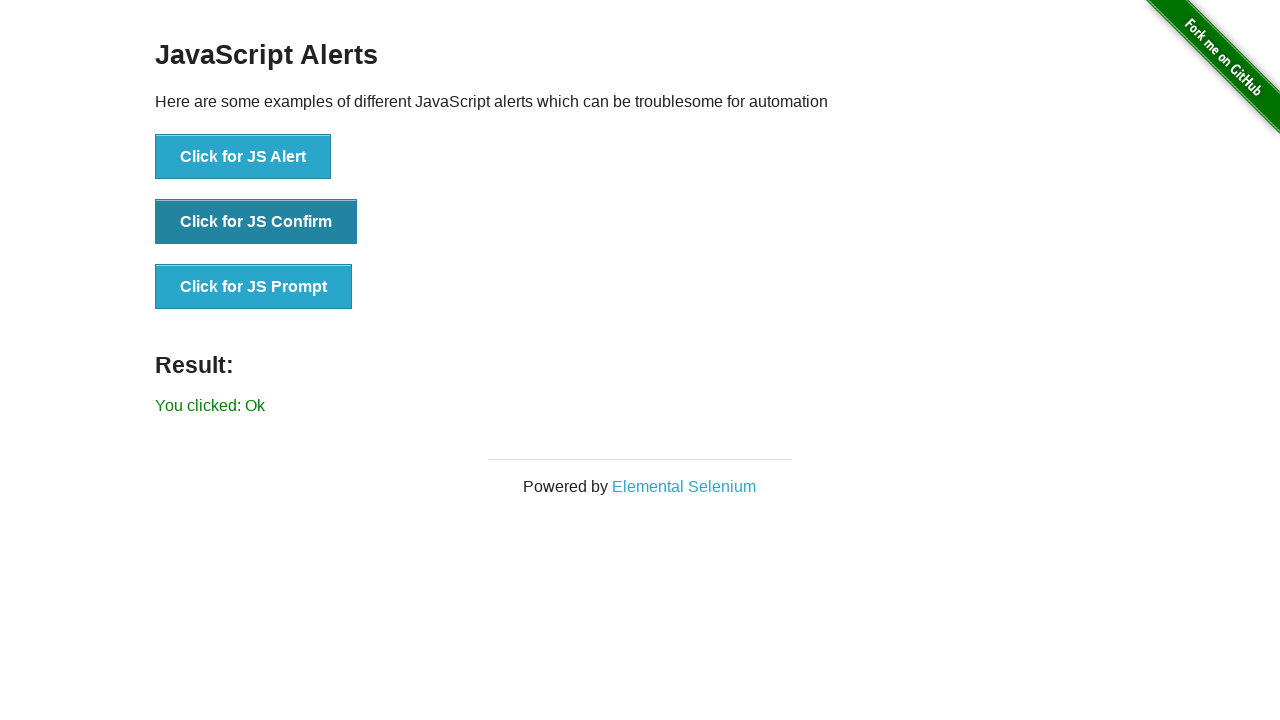